Tests dynamic content loading by clicking a start button and waiting for hidden content to become visible

Starting URL: https://the-internet.herokuapp.com/dynamic_loading/2

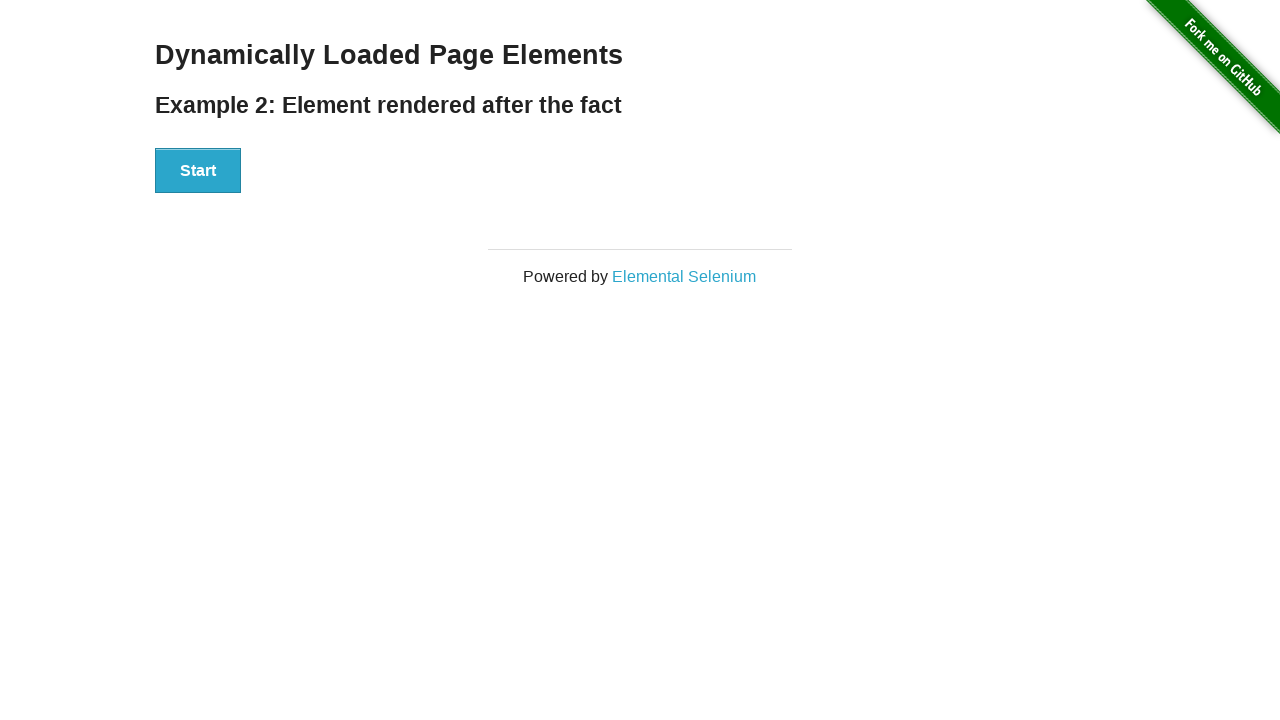

Clicked Start button to trigger dynamic content loading at (198, 171) on xpath=//button[text()='Start']
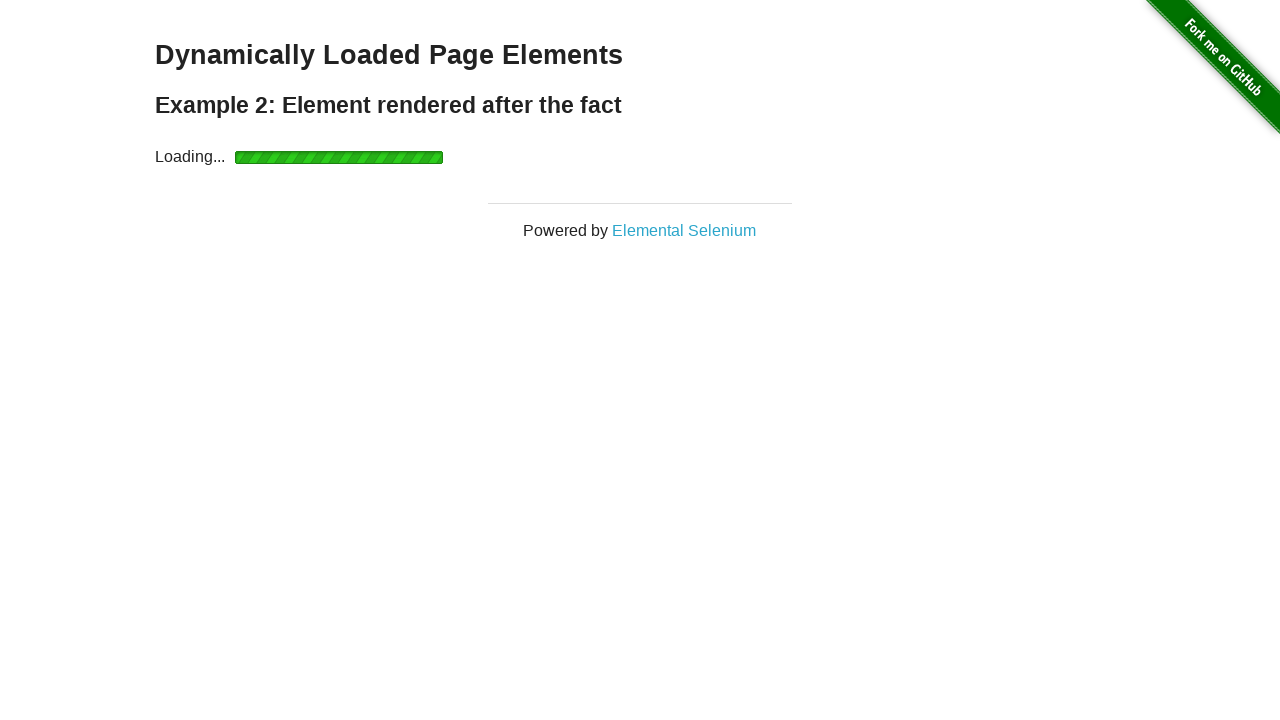

Waited for 'Hello World!' heading to become visible
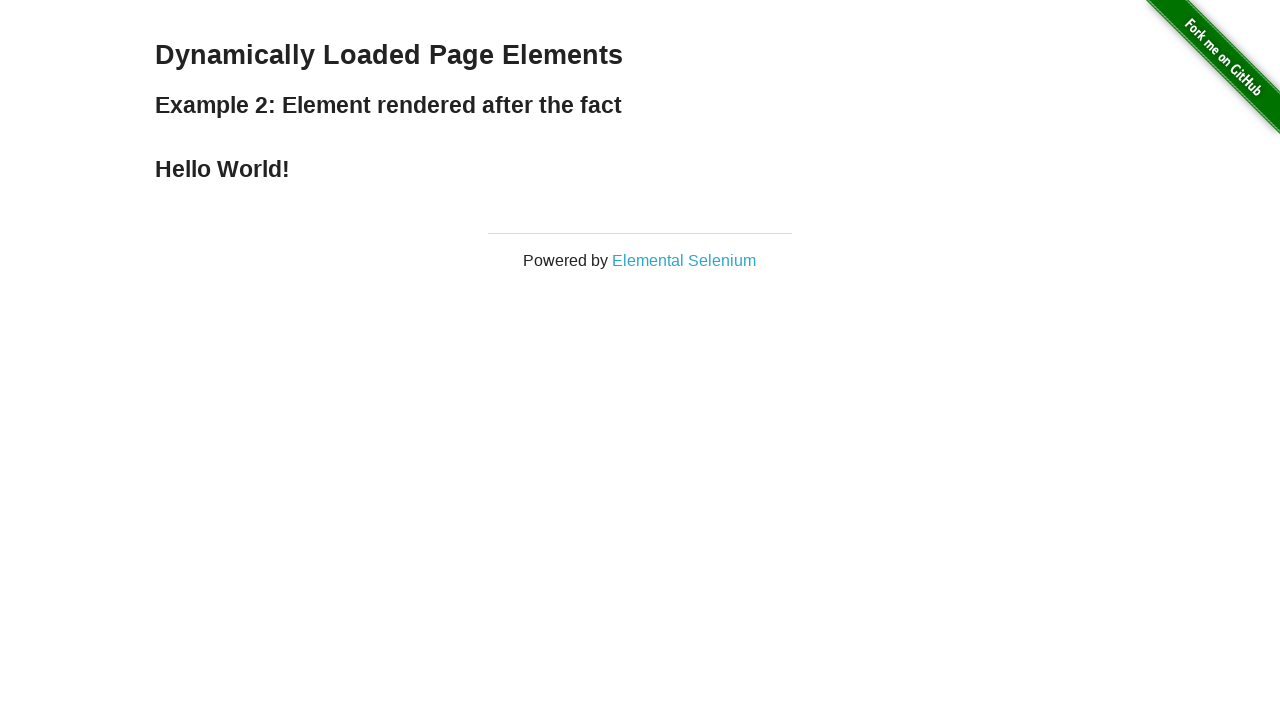

Located the 'Hello World!' heading element
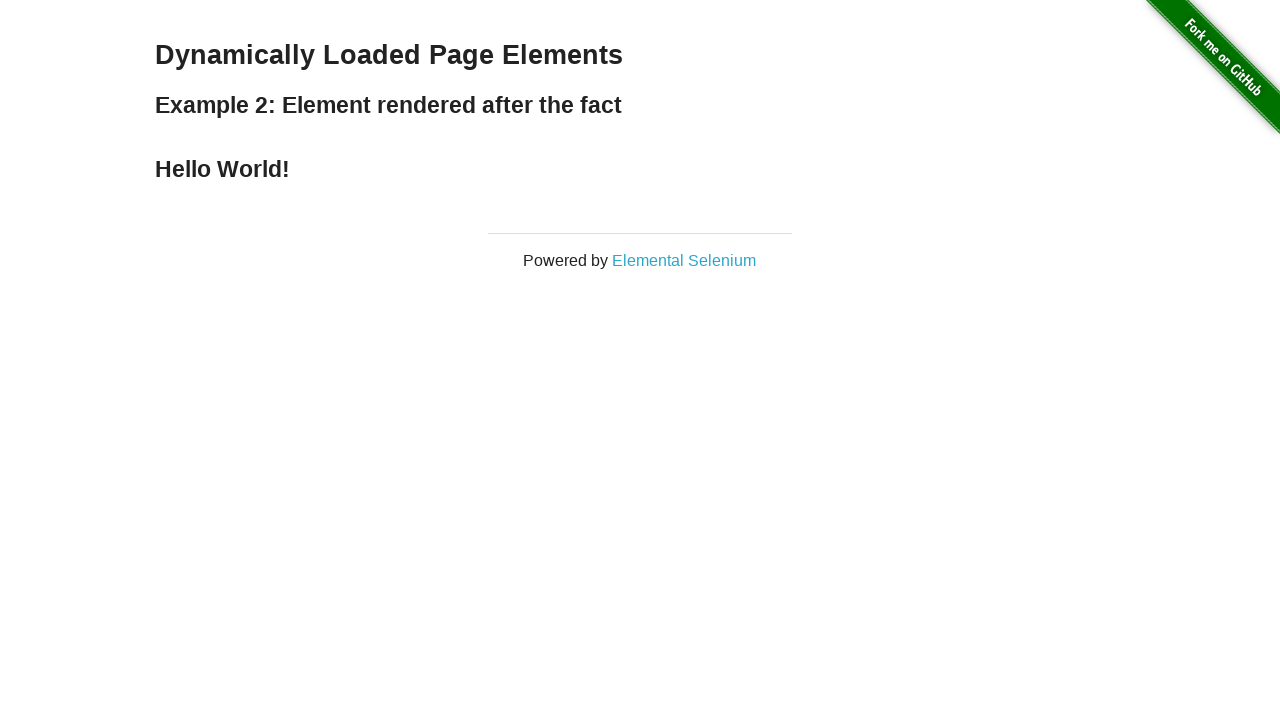

Extracted text content: 'Hello World!'
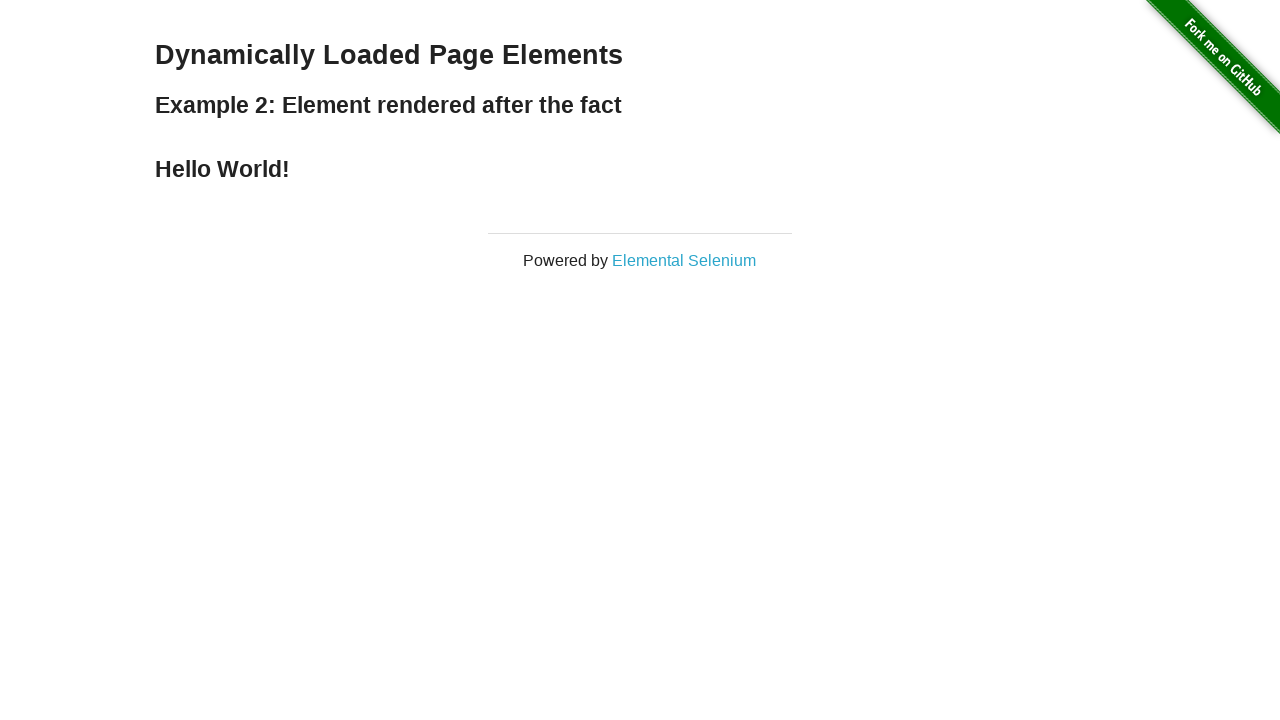

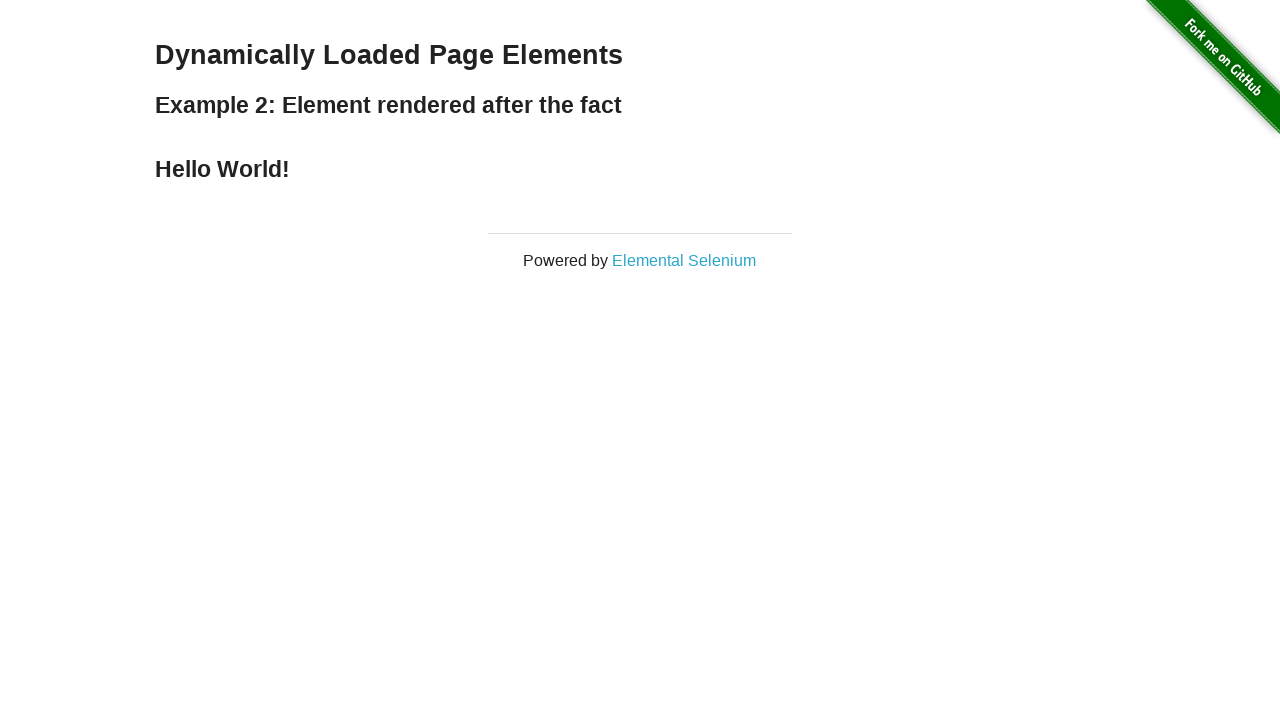